Tests the DemoQA Text Box form by filling in full name, testing email validation with various formats, entering addresses, and submitting the form to verify output display.

Starting URL: https://demoqa.com

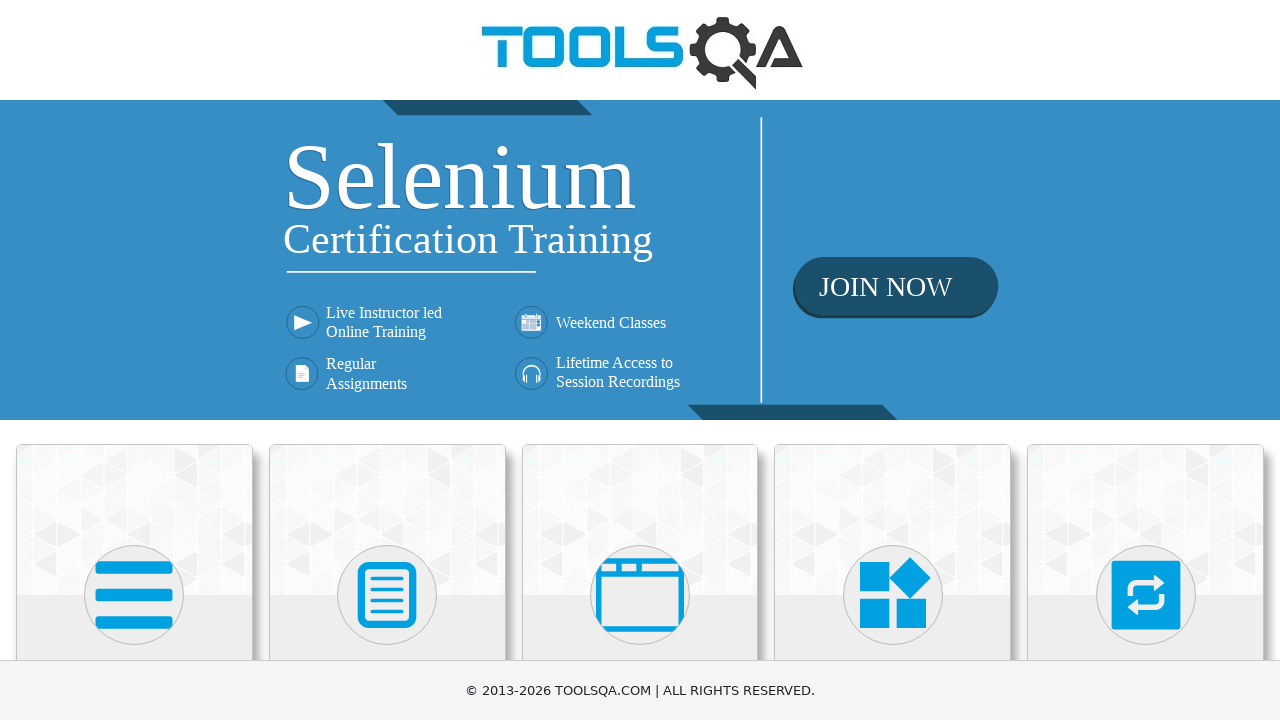

Clicked on Elements menu card at (134, 595) on (//div[@class='avatar mx-auto white'])[1]
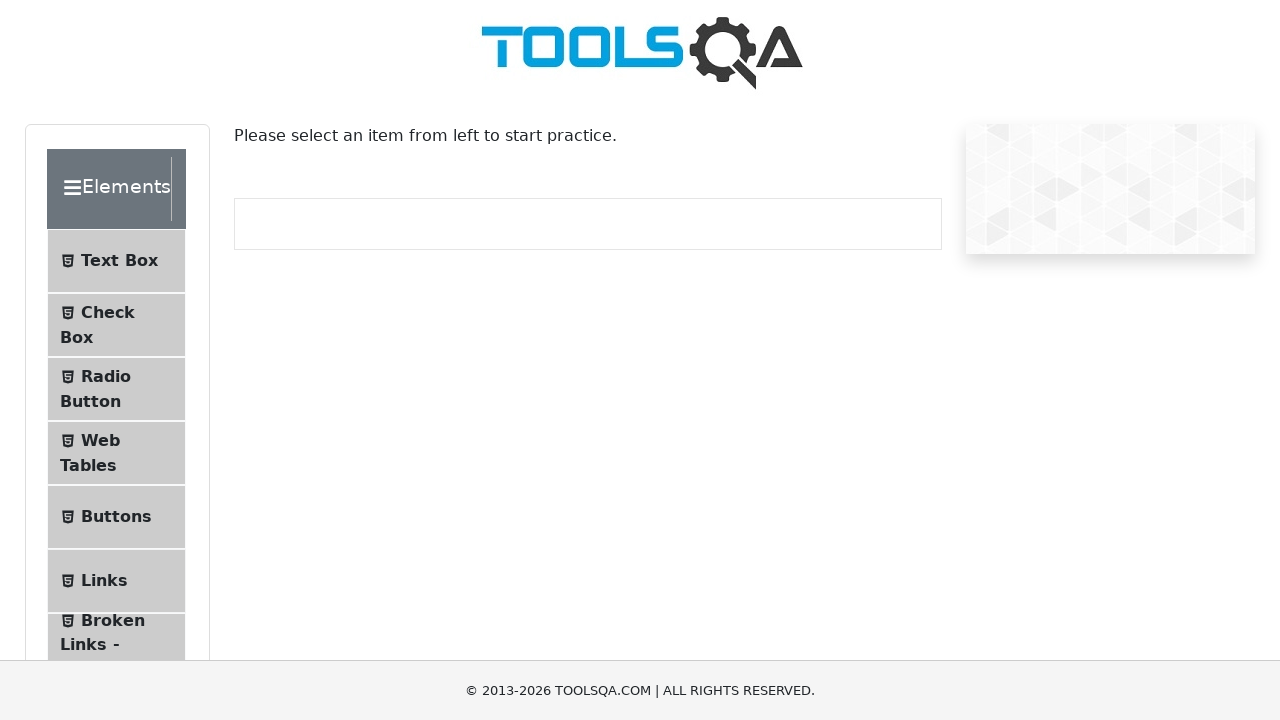

Clicked on Text Box sub-menu item at (116, 261) on #item-0
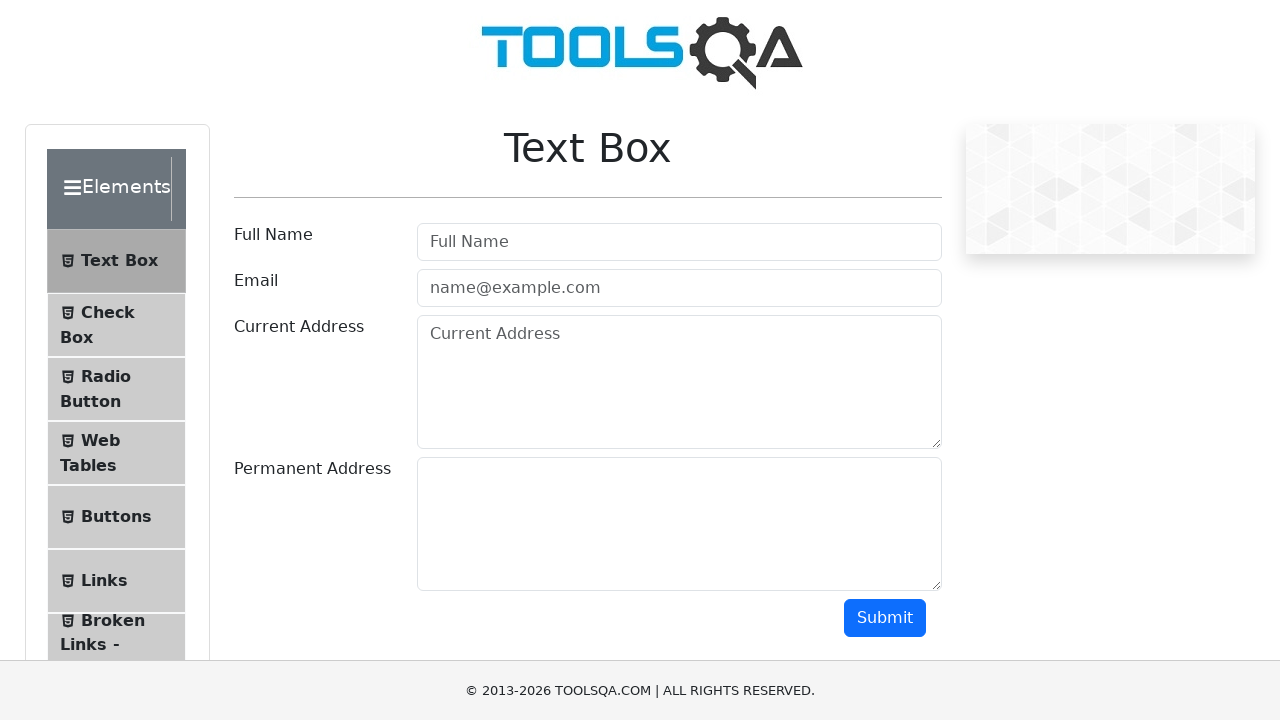

Scrolled down to view the form
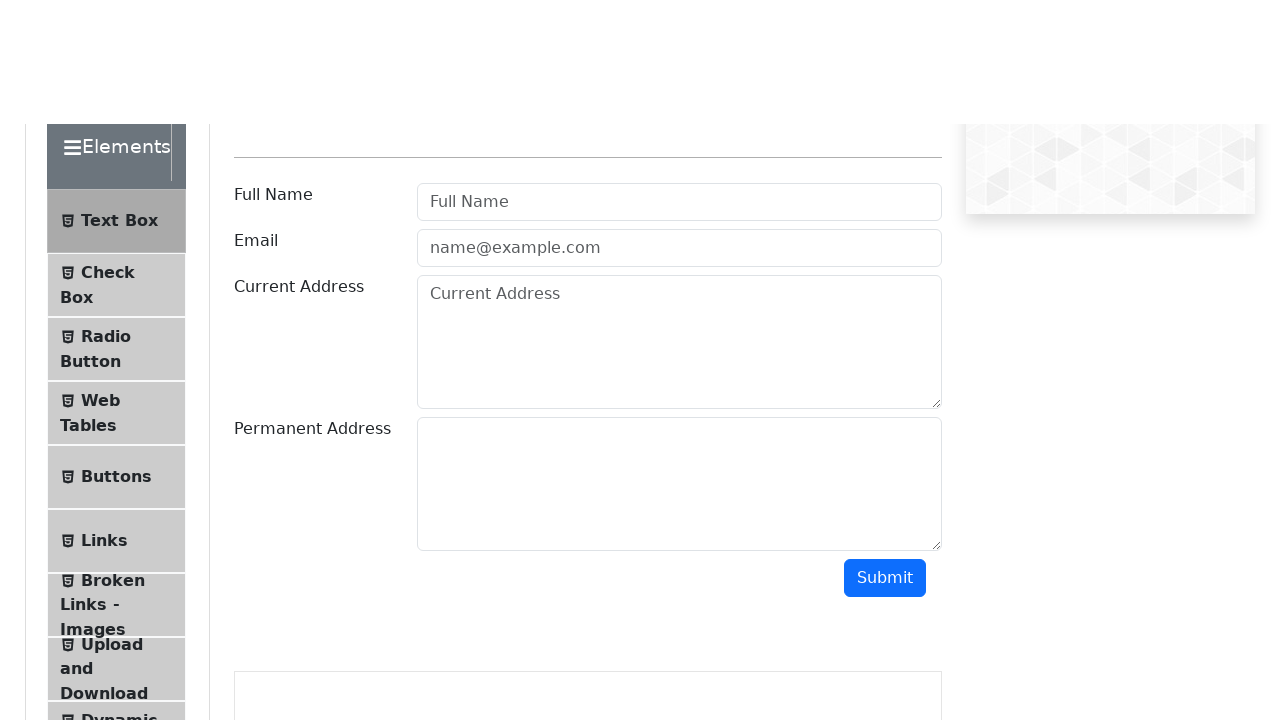

Filled full name field with 'FullNameTest' on #userName
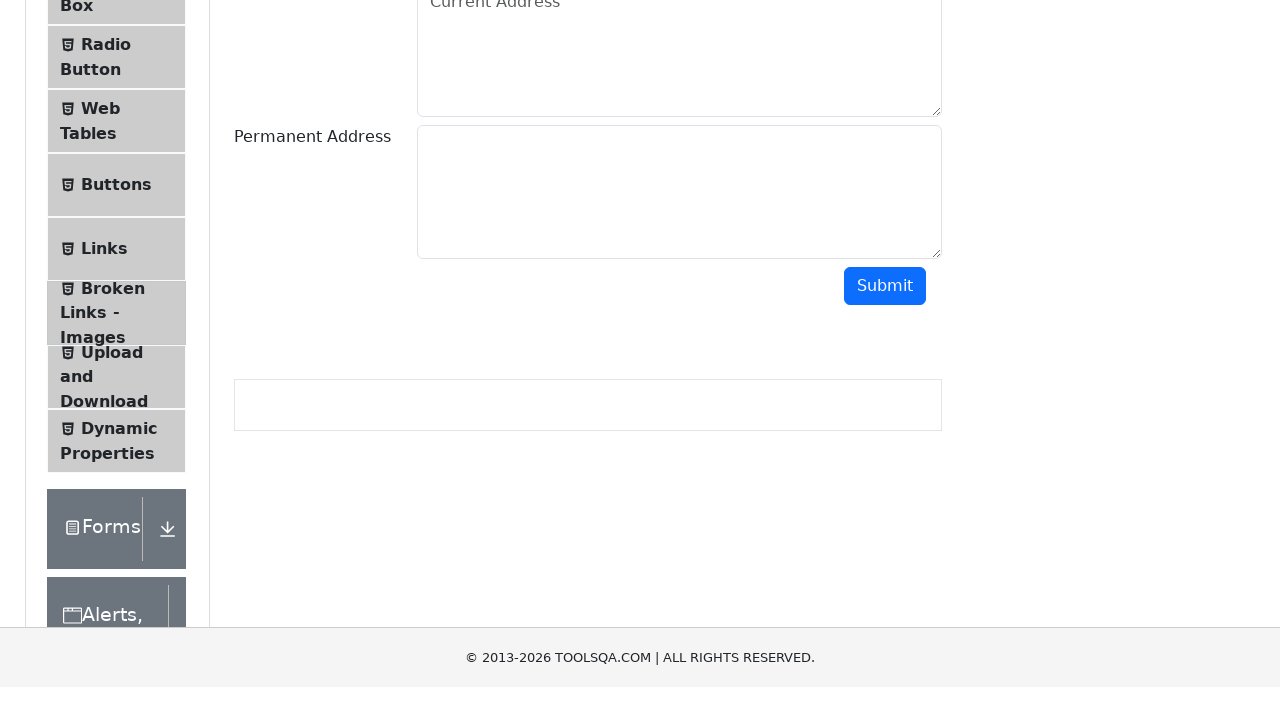

Filled email field with invalid format 'EmailTest' on #userEmail
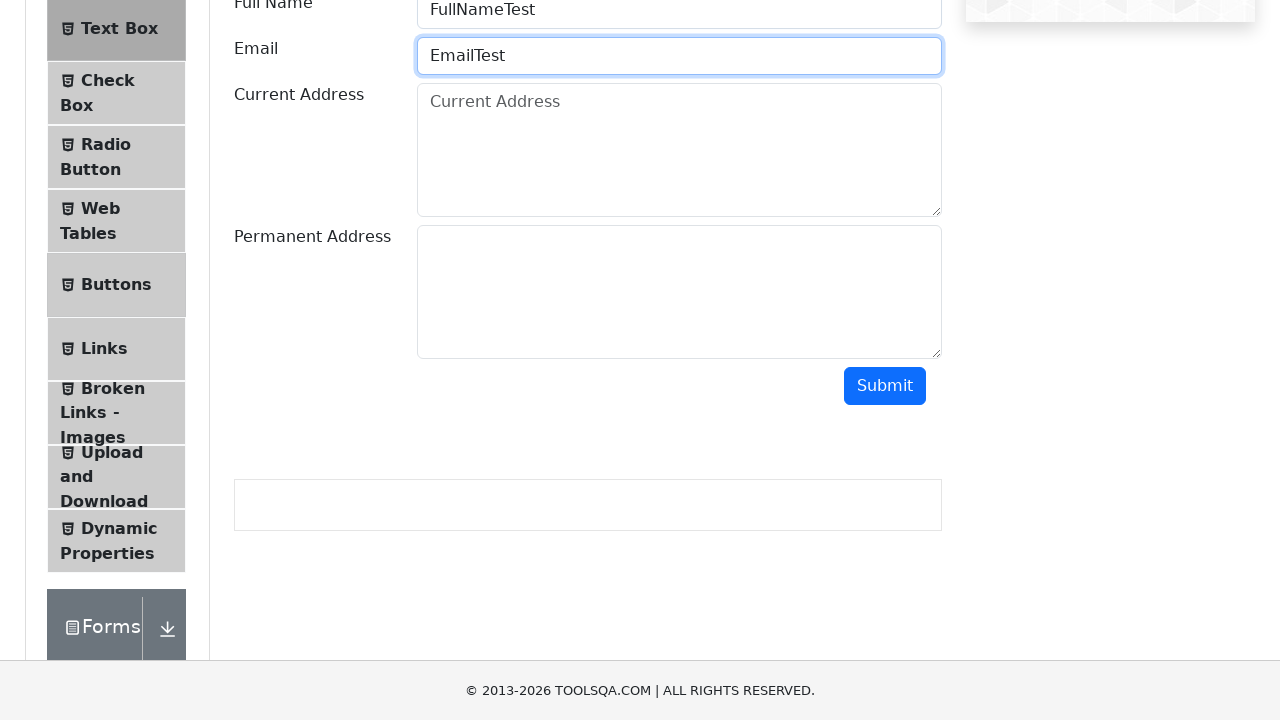

Clicked submit button with invalid email format 'EmailTest' at (885, 386) on #submit
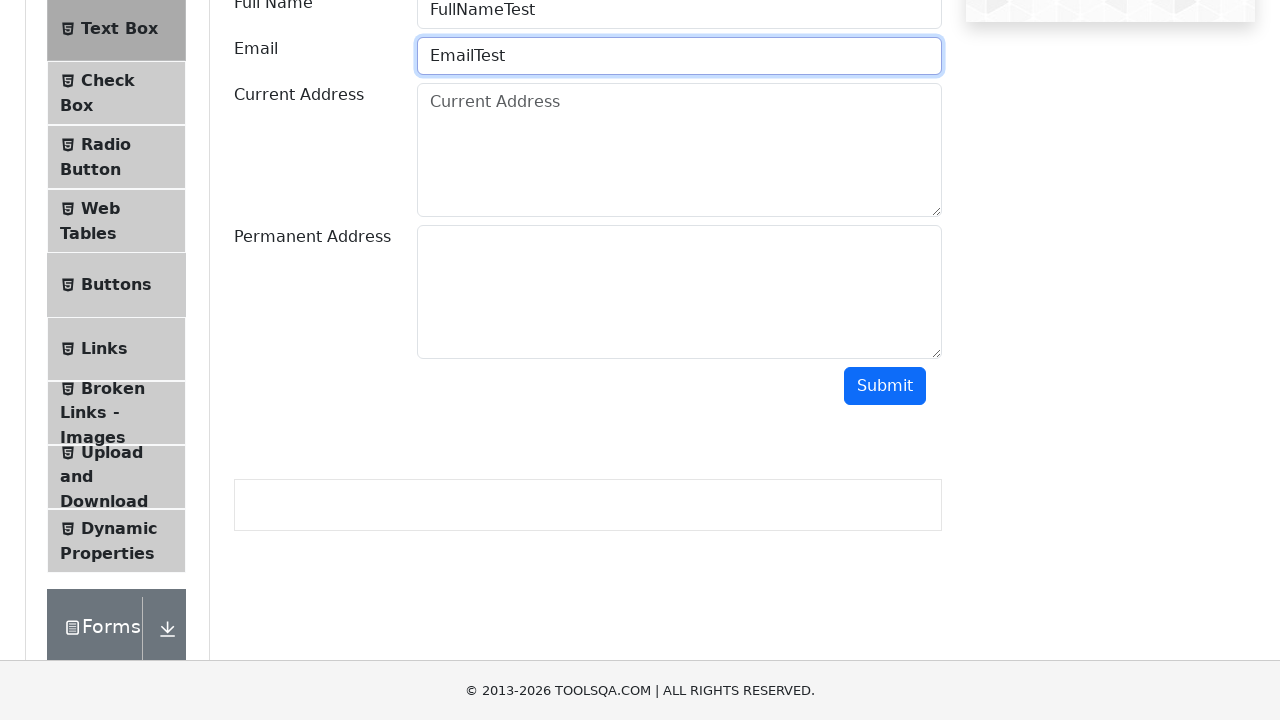

Cleared email field on #userEmail
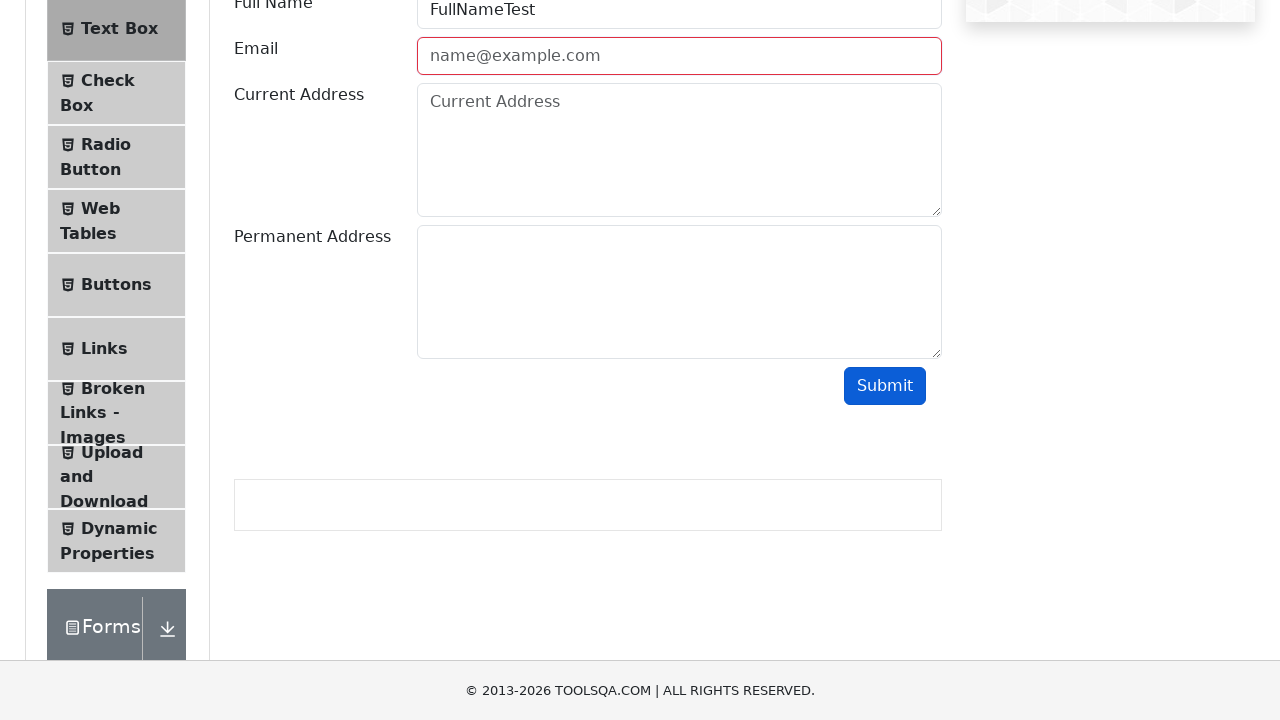

Filled email field with invalid format 'EmailTest@' on #userEmail
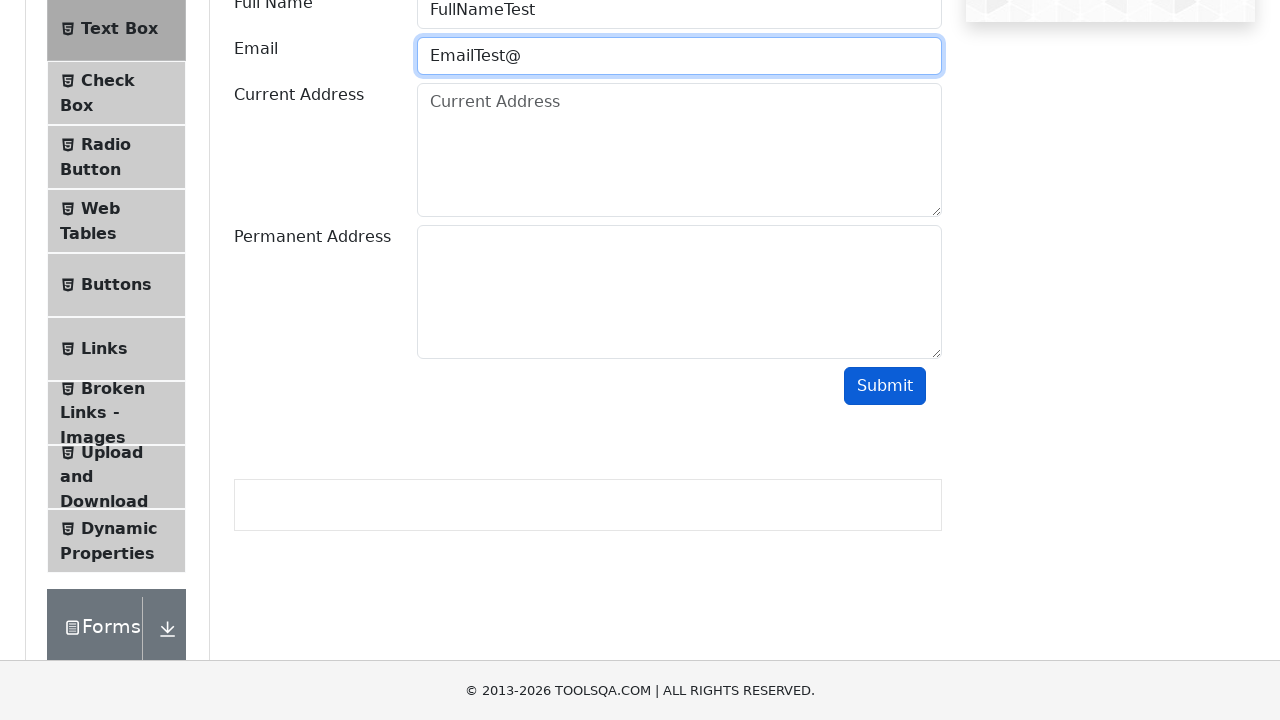

Clicked submit button with invalid email format 'EmailTest@' at (885, 386) on #submit
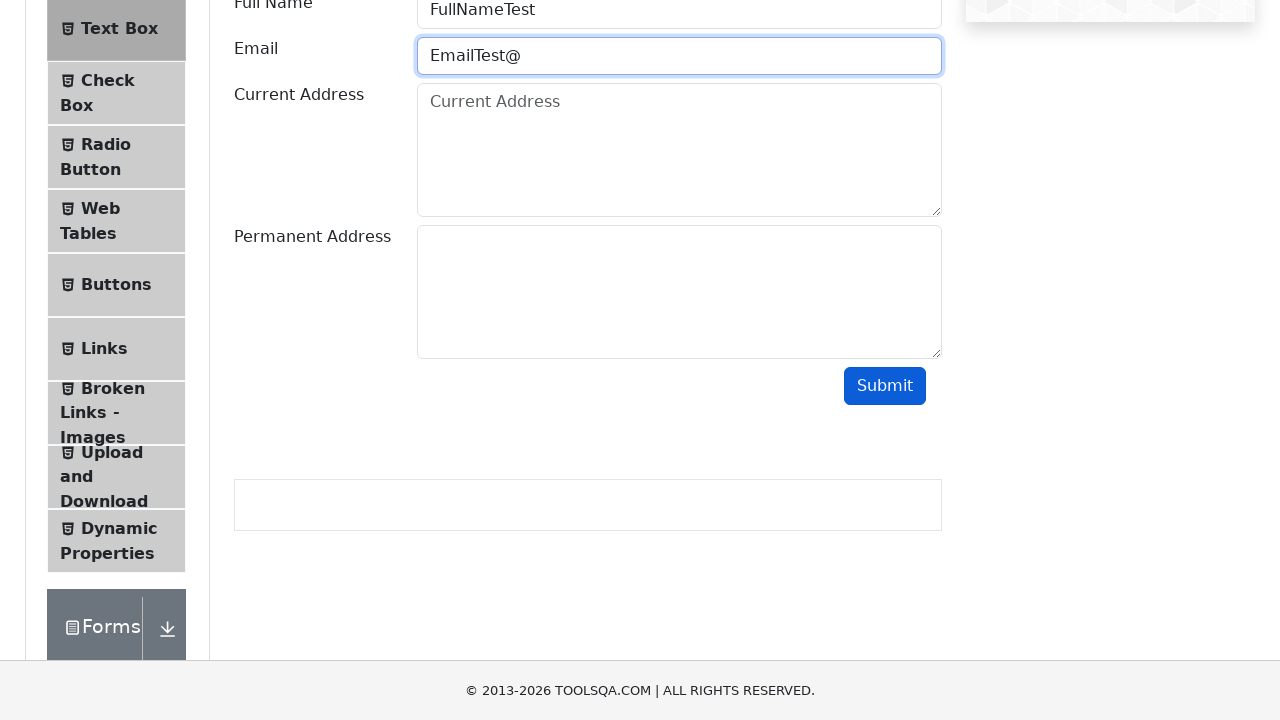

Cleared email field on #userEmail
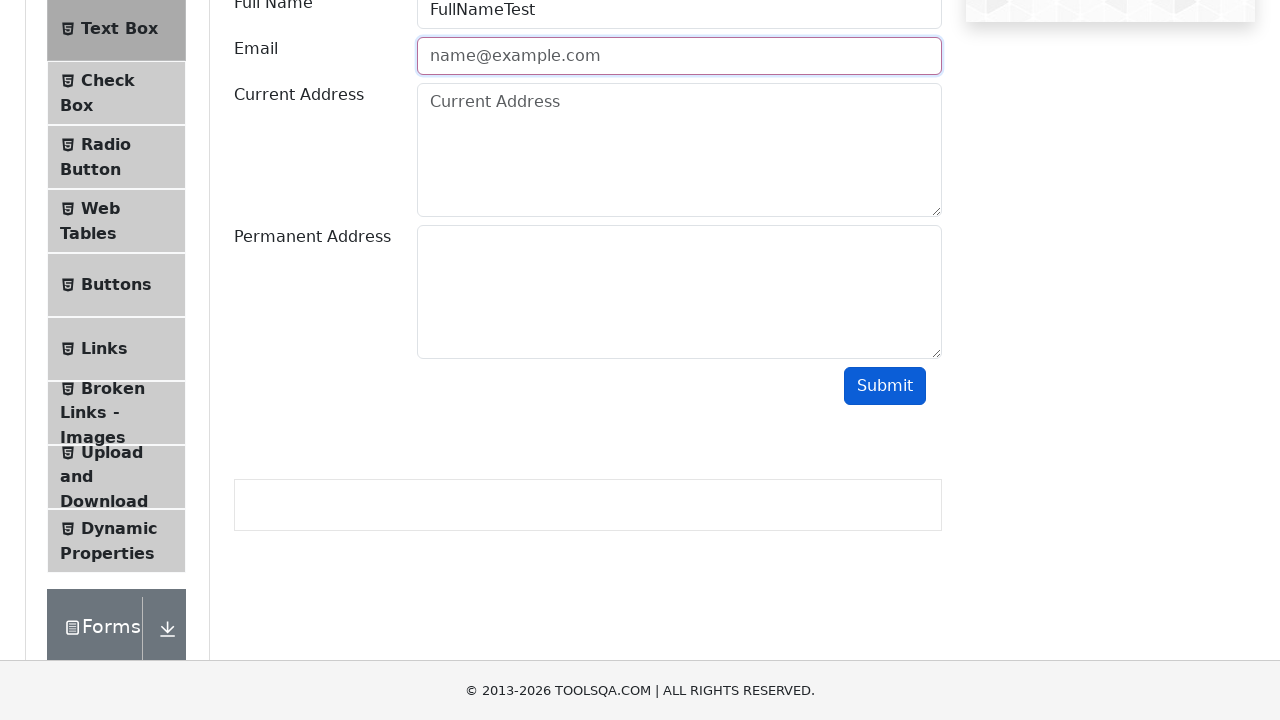

Filled email field with invalid format 'EmailTest@Test' on #userEmail
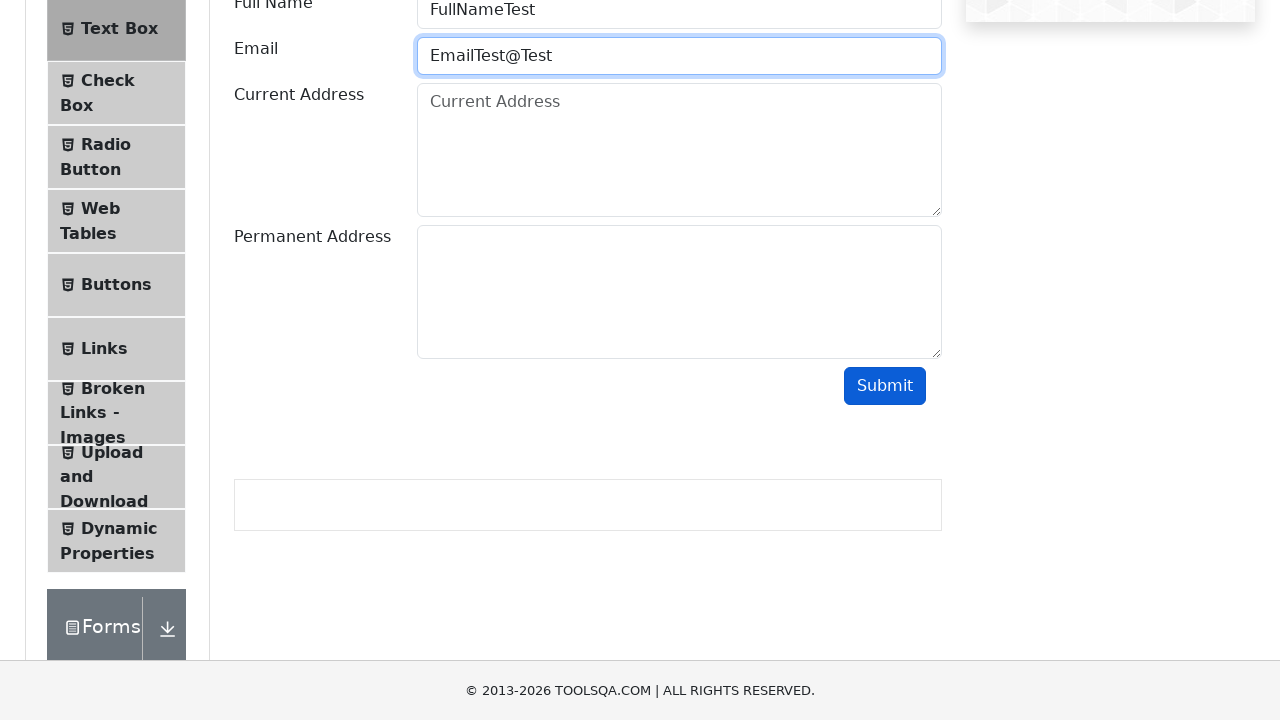

Clicked submit button with invalid email format 'EmailTest@Test' at (885, 386) on #submit
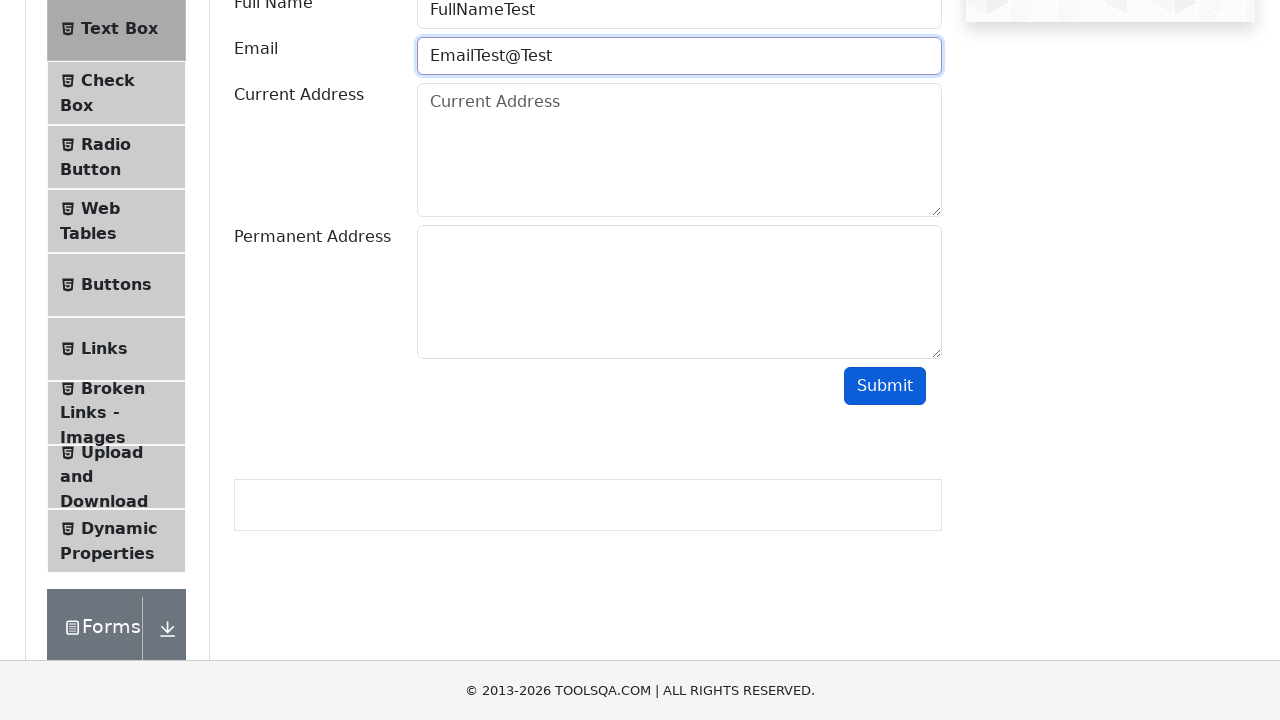

Cleared email field on #userEmail
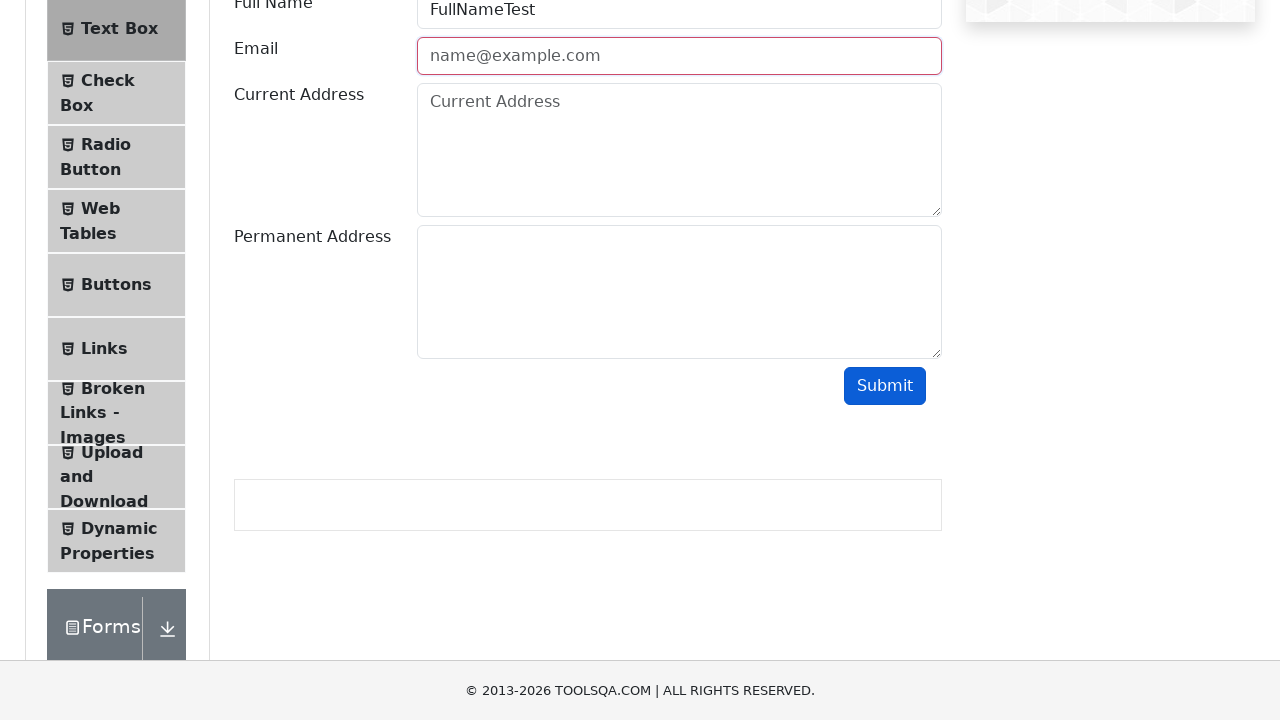

Filled email field with valid format 'EmailTest@Test.com' on #userEmail
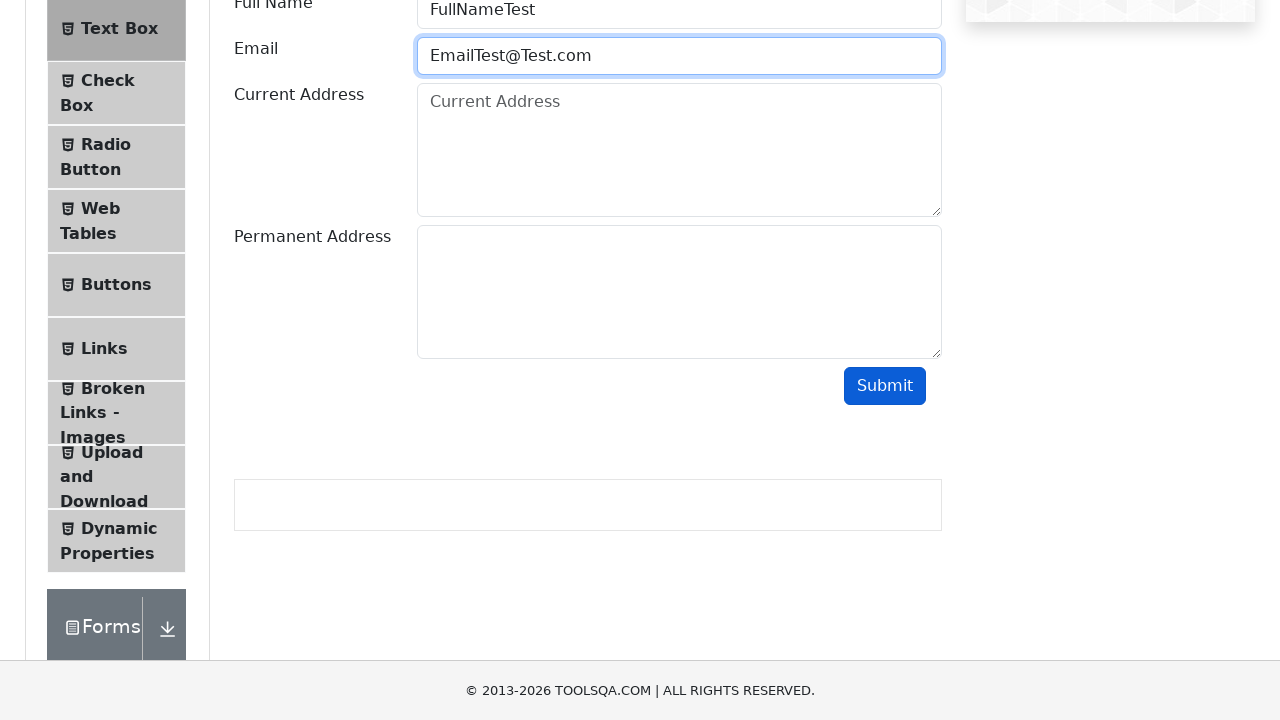

Filled current address field with 'CurrentAddressTest' on #currentAddress
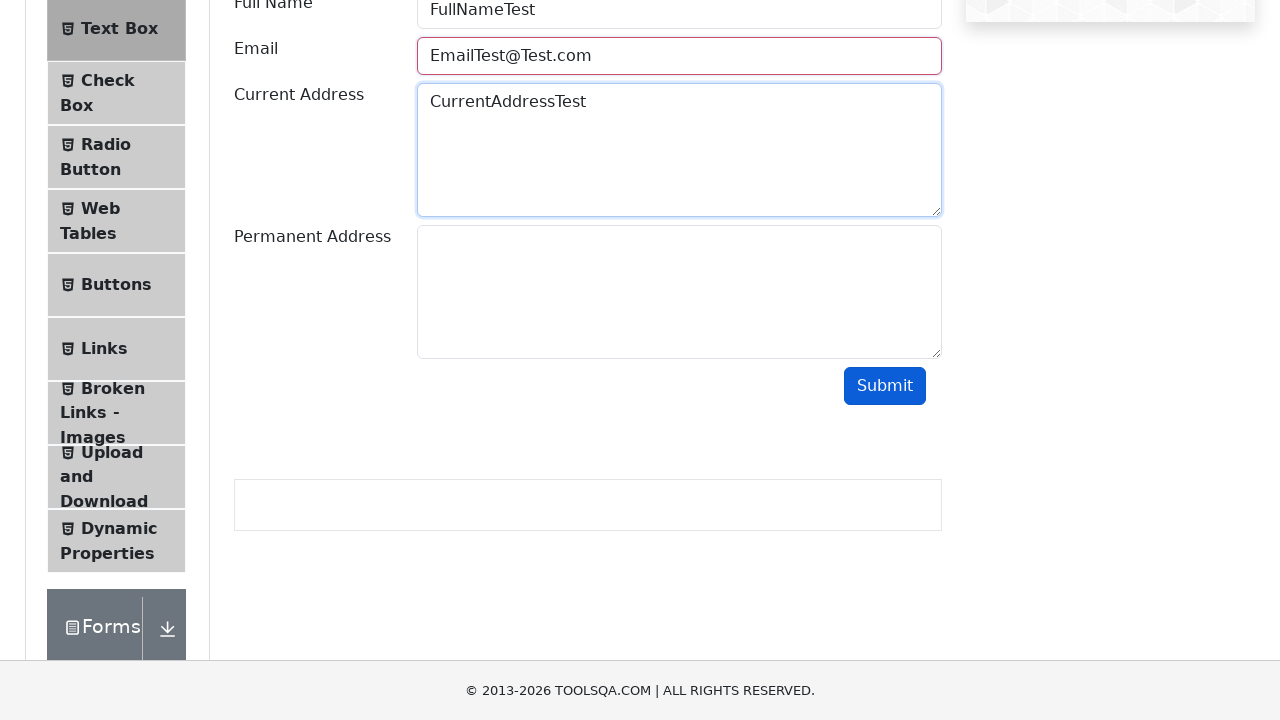

Filled permanent address field with 'PermanentAddressTest' on #permanentAddress
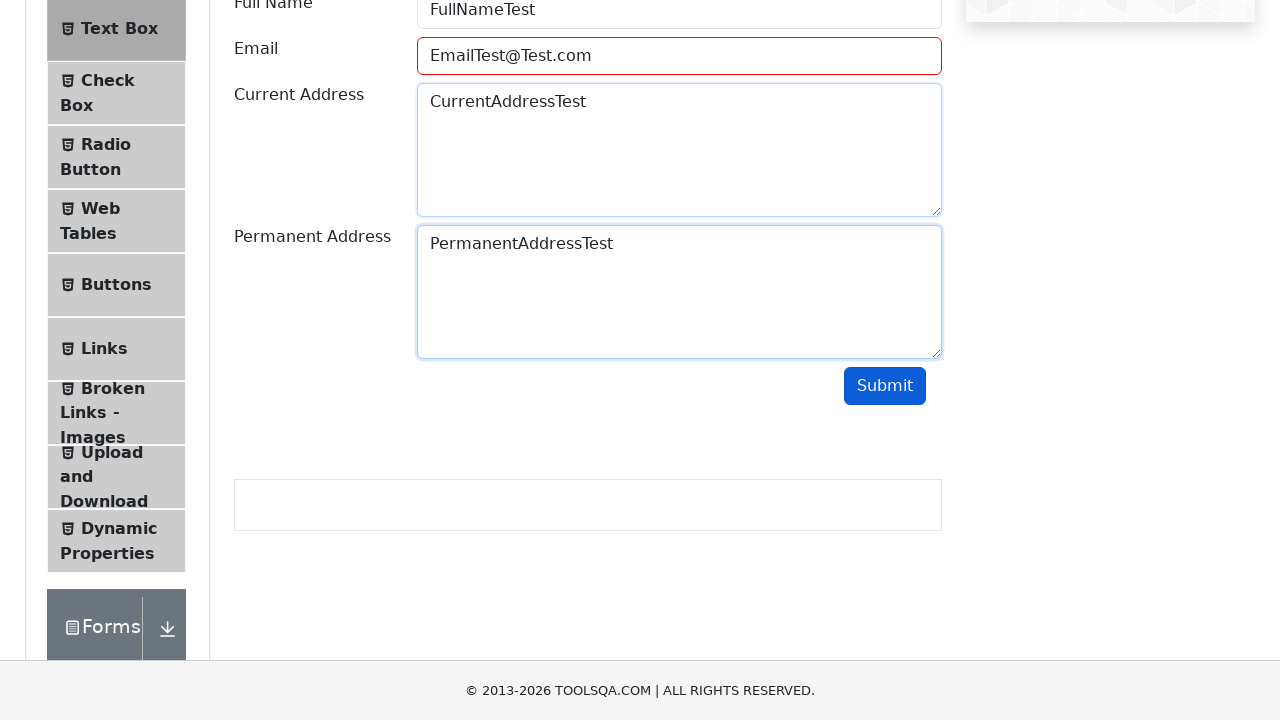

Clicked submit button to submit the form at (885, 386) on #submit
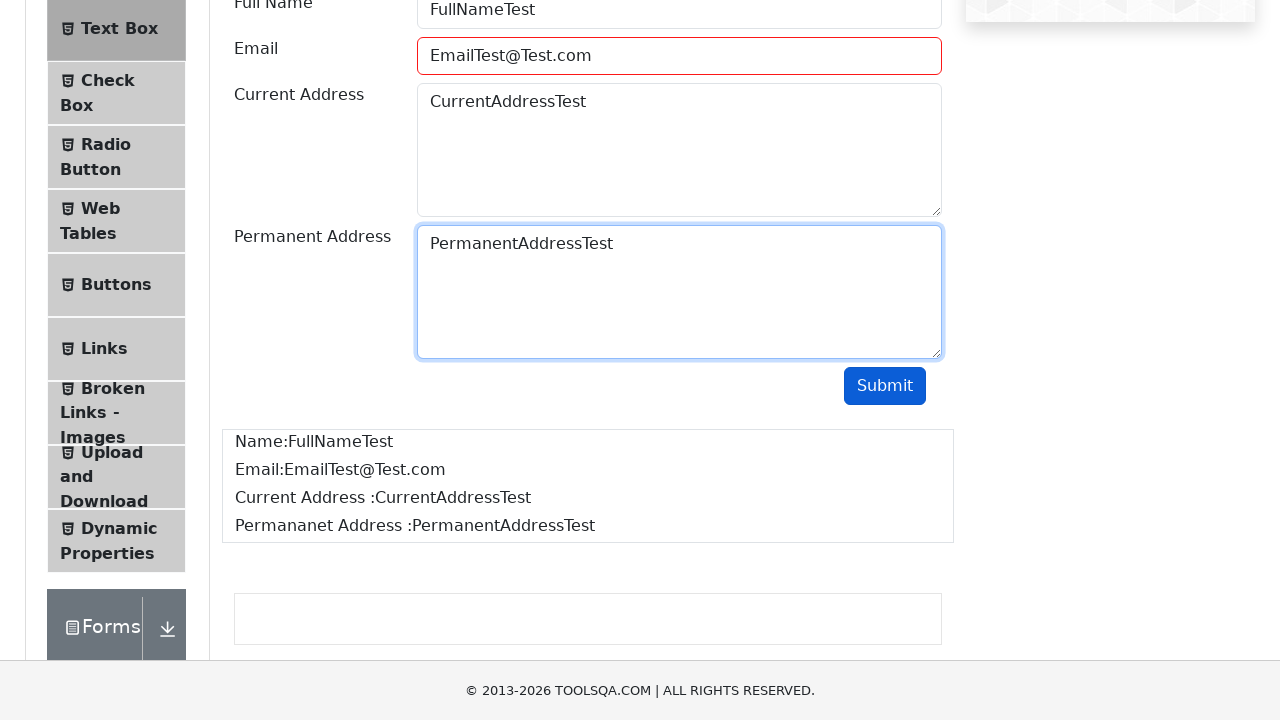

Verified output display appeared after form submission
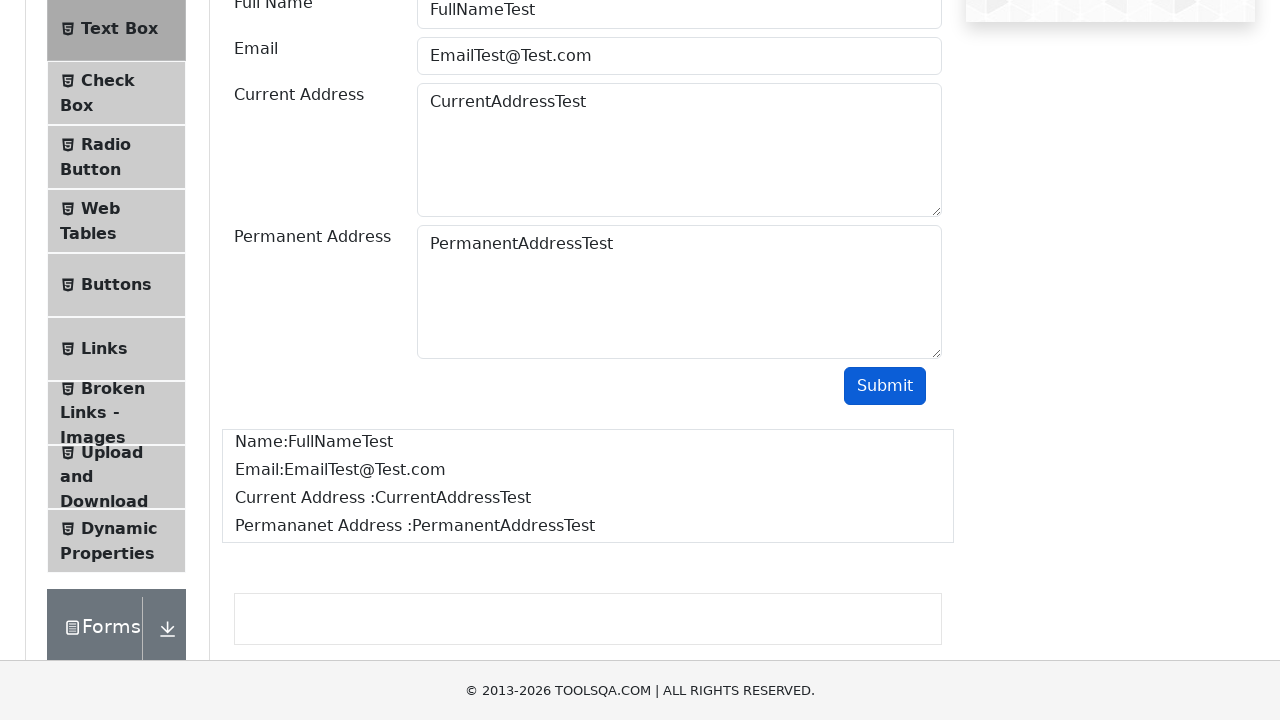

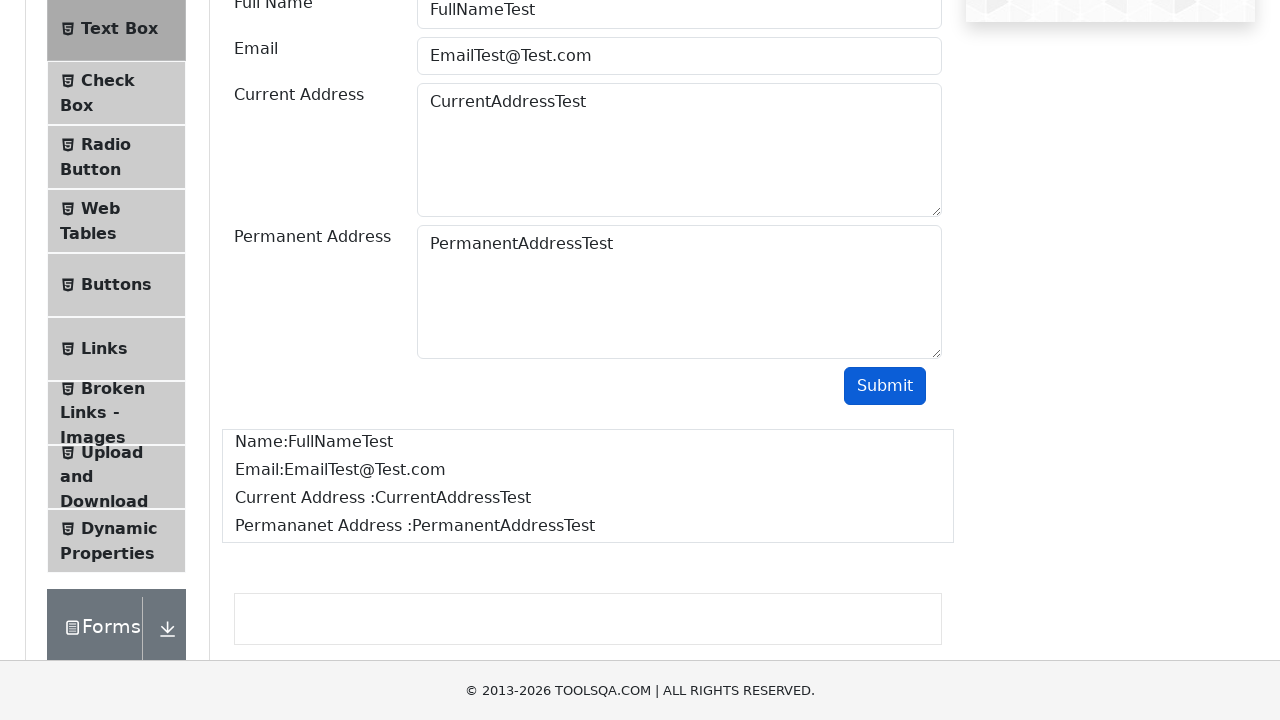